Tests the DeepAI chat interface by entering a message in the chatbox and clicking the submit button to send it.

Starting URL: https://deepai.org/chat

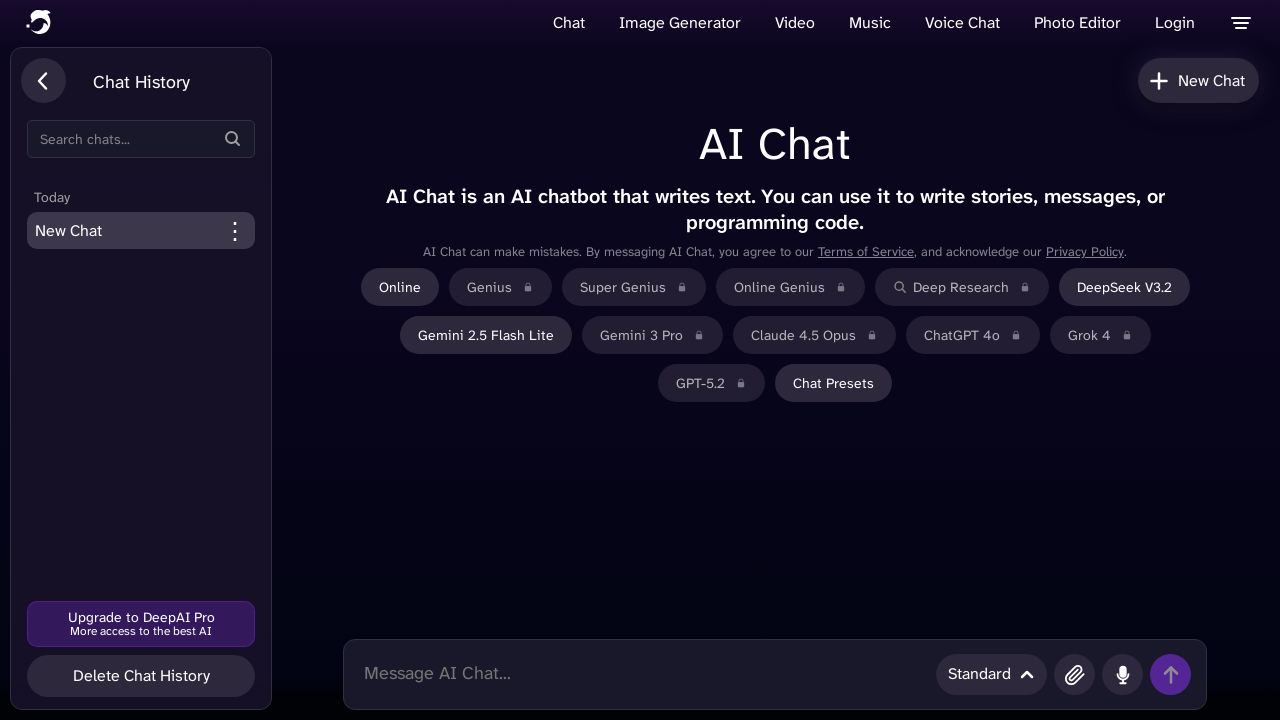

Waited for DeepAI chat page to load
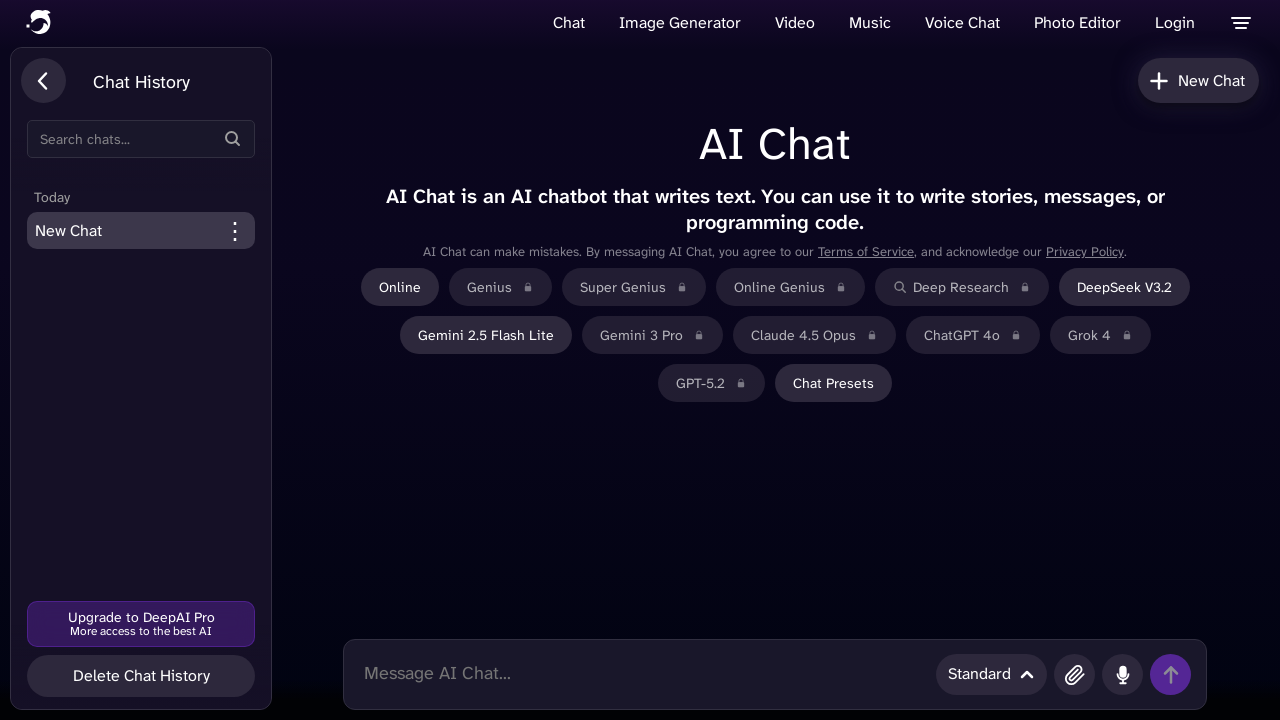

Entered test message in chatbox on .chatbox
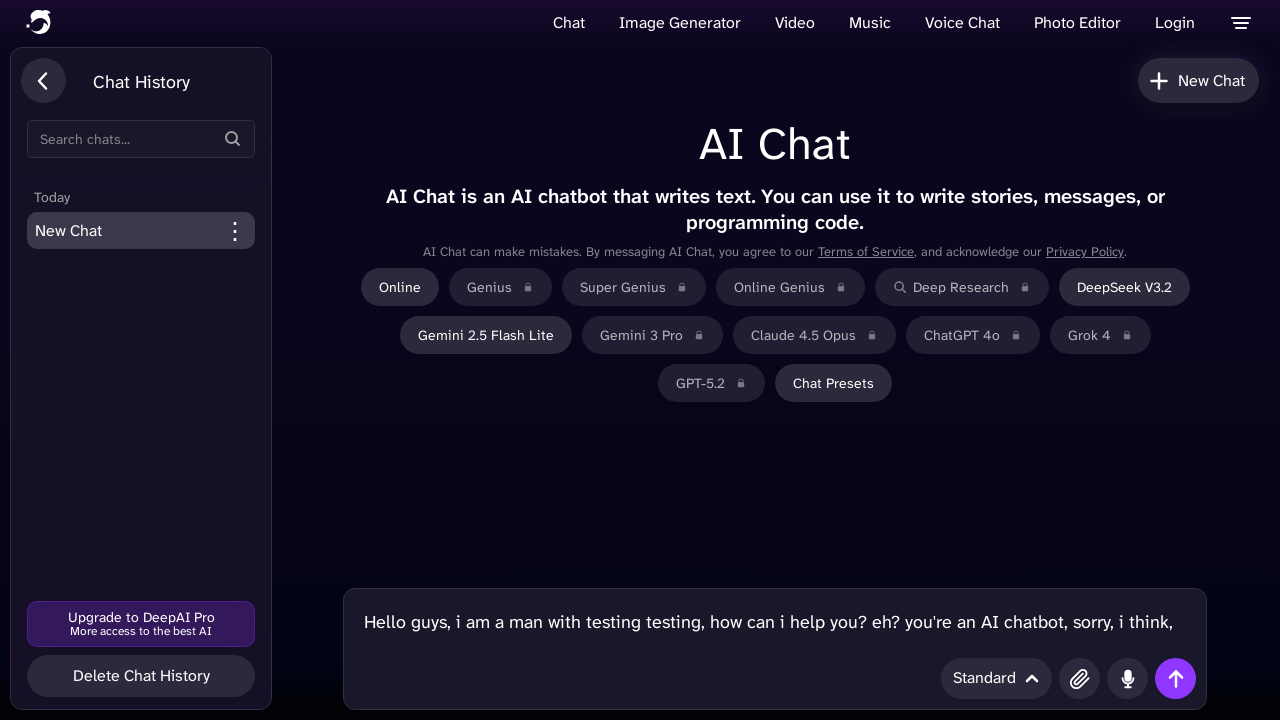

Waited before submitting message
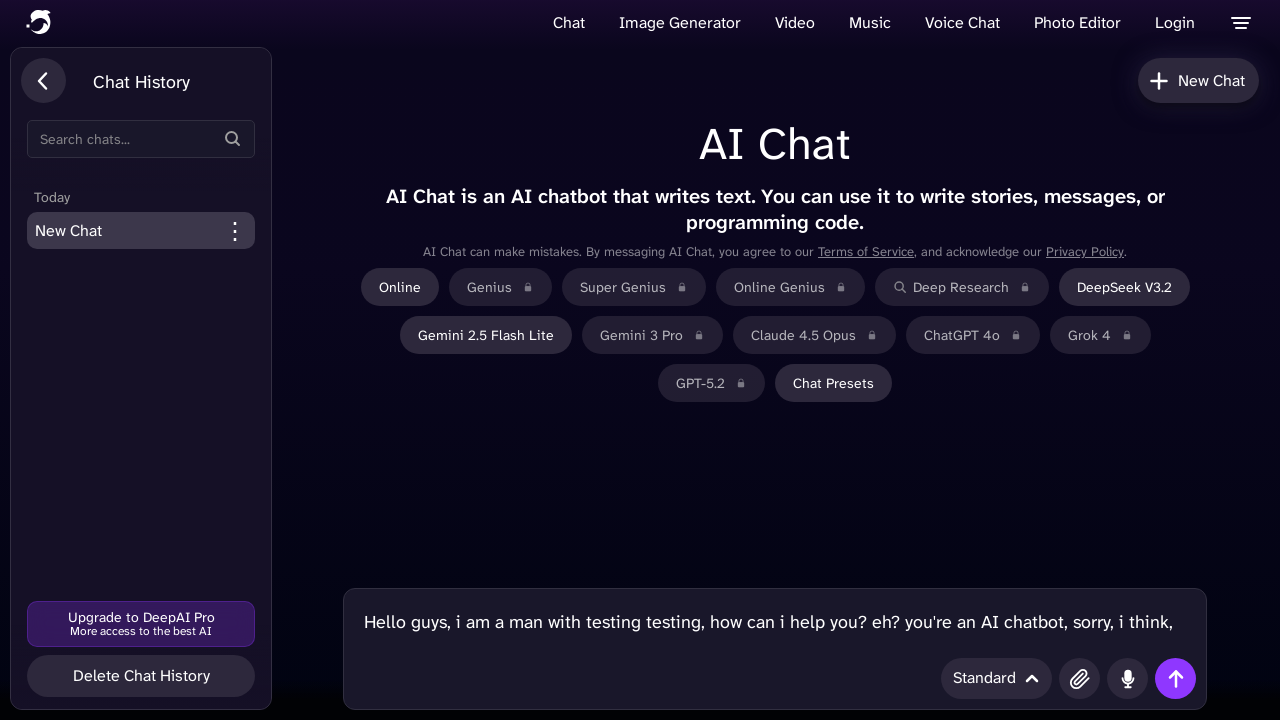

Clicked submit button to send message at (1176, 678) on #chatSubmitButton
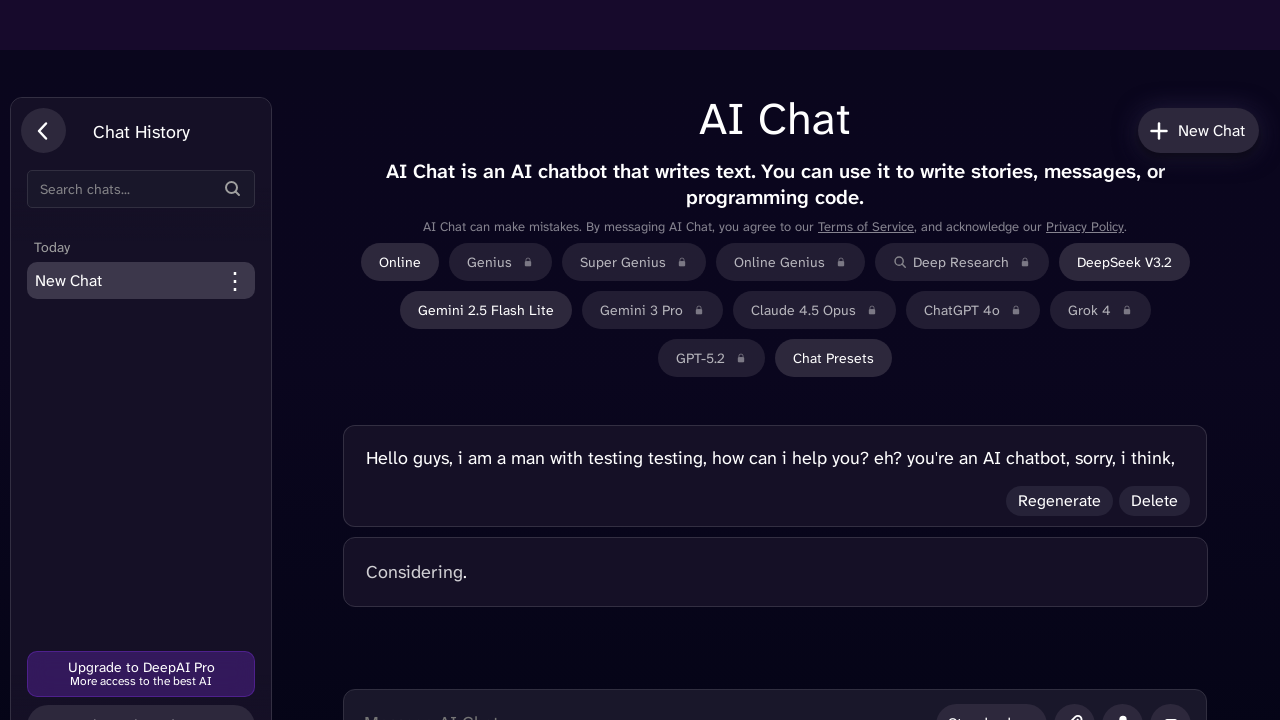

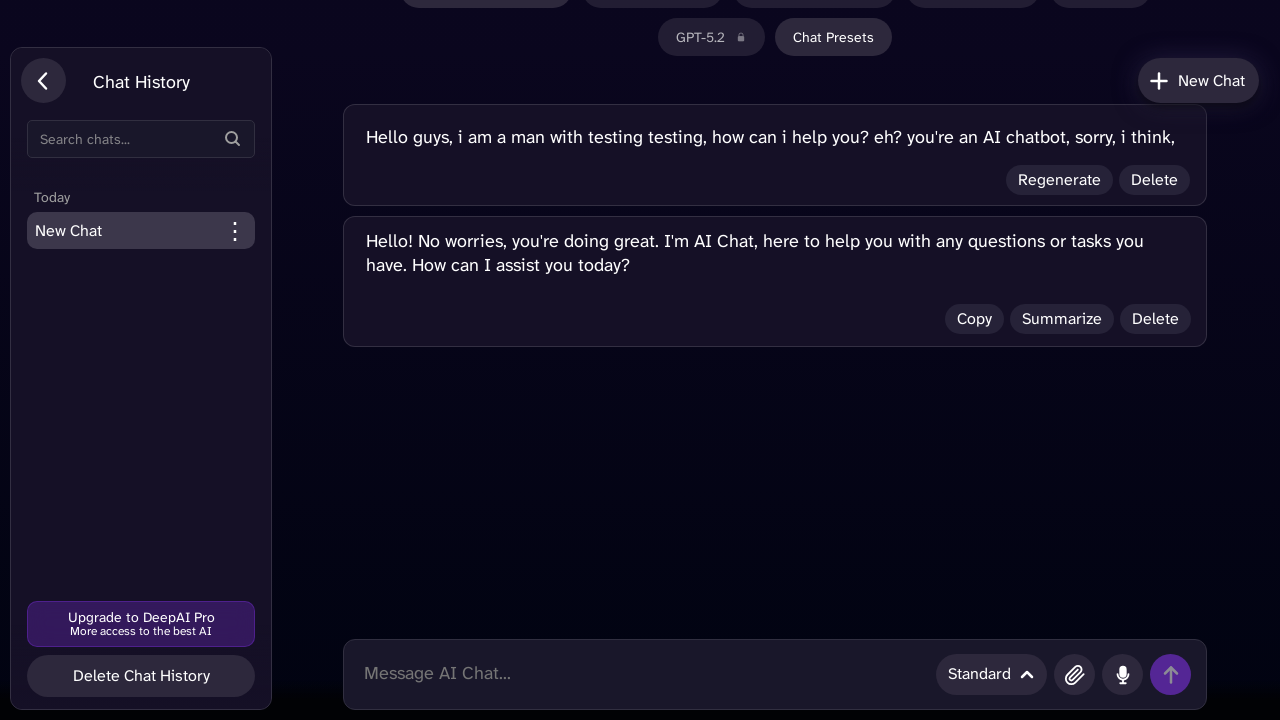